Tests page navigation with emulated slow network conditions using Chrome DevTools to simulate network throttling and measure load time

Starting URL: https://rahulshettyacademy.com/angularAppdemo/

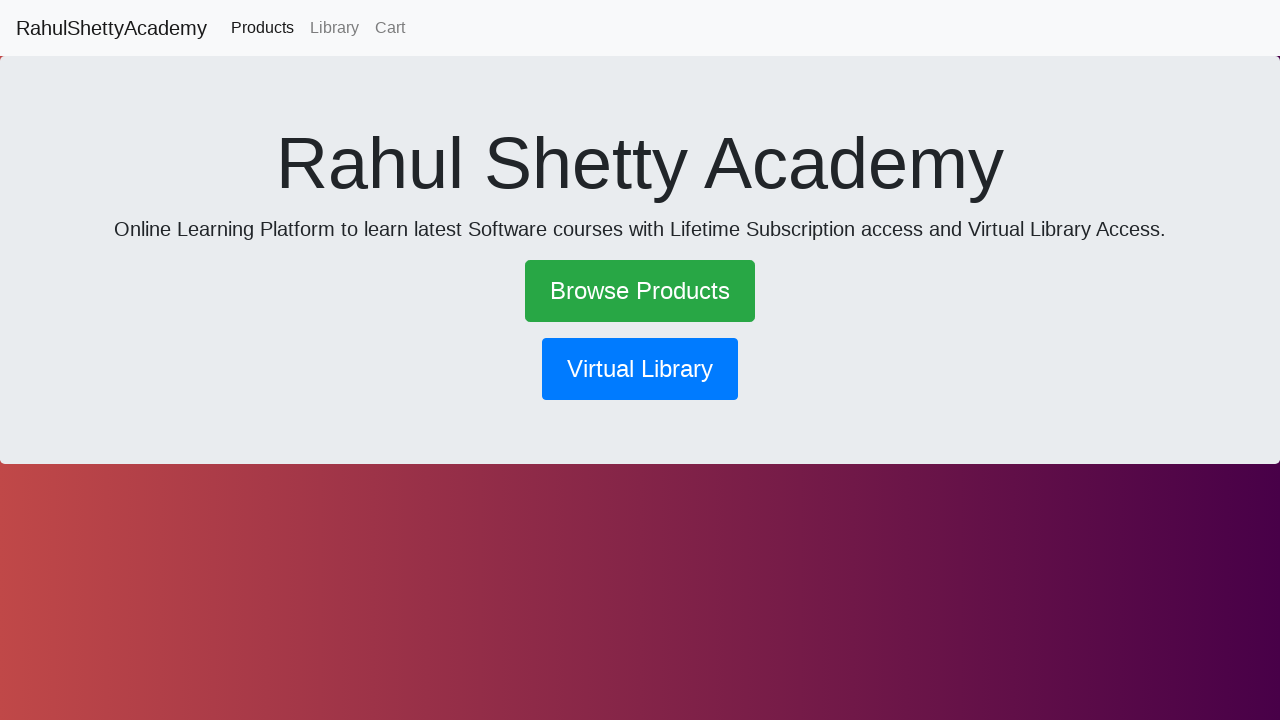

Clicked library button to navigate at (640, 369) on button[routerlink*='library']
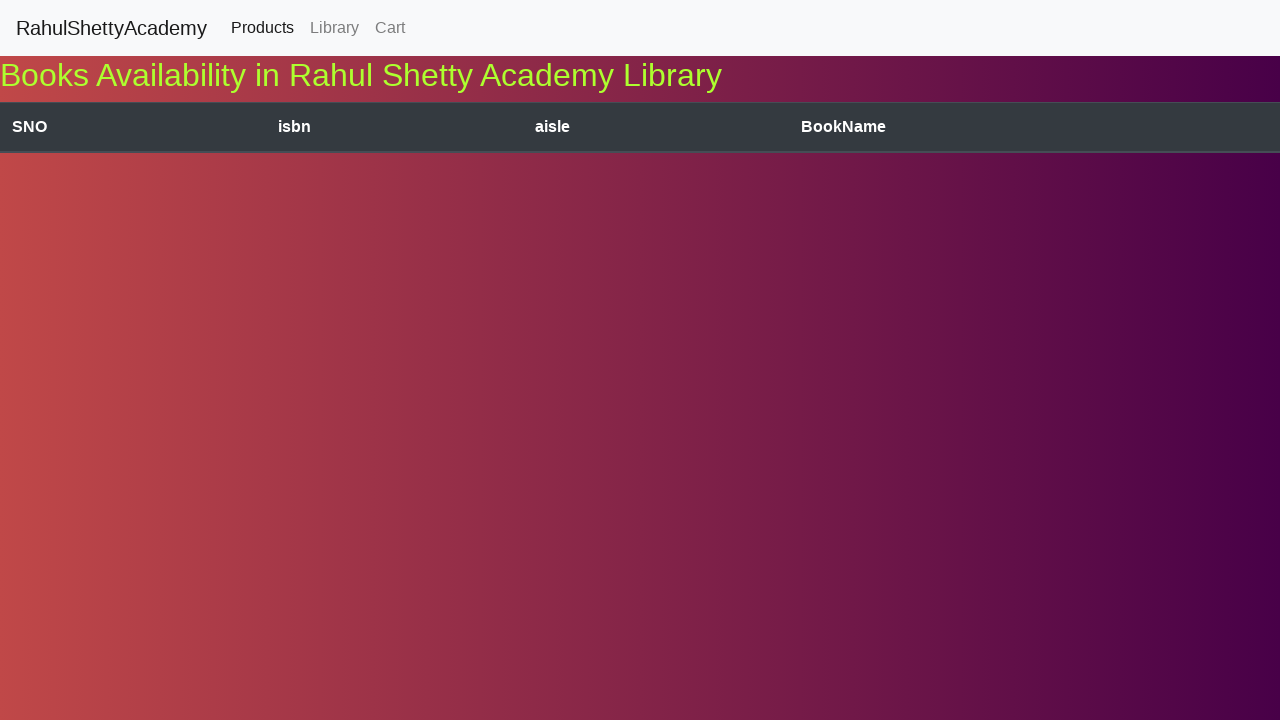

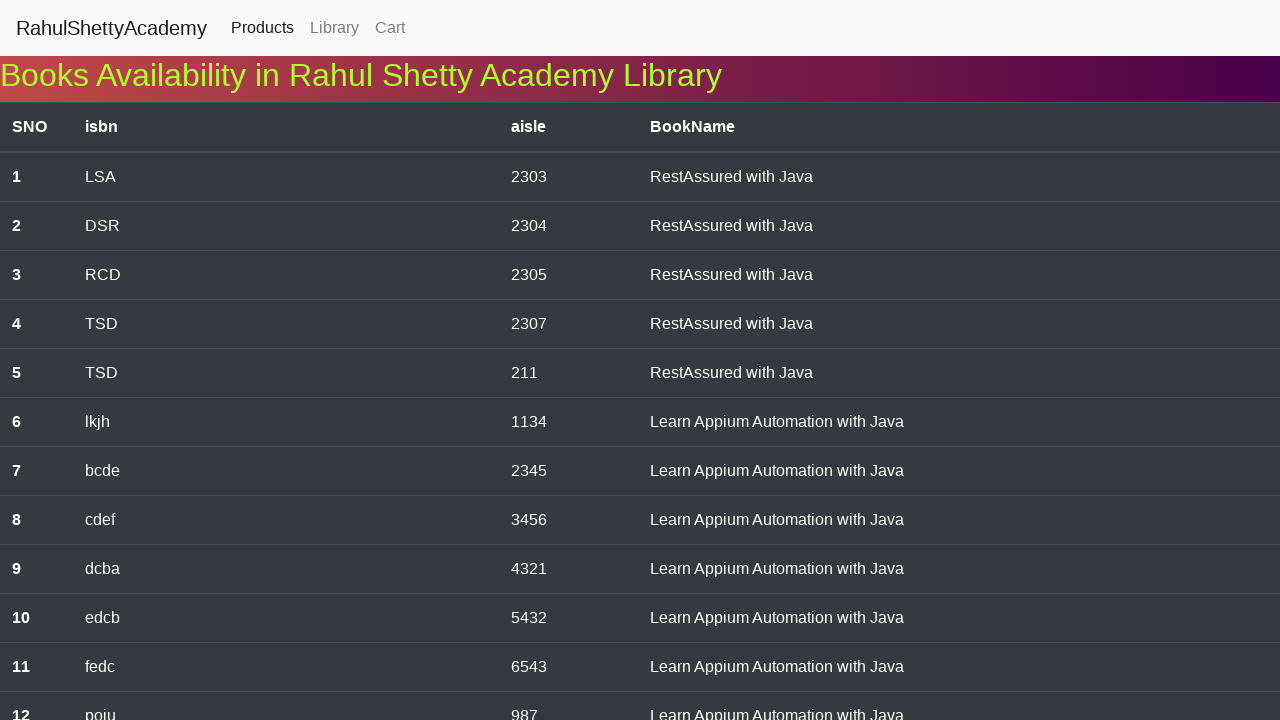